Tests table filtering functionality by entering a search term and verifying that displayed results match the filter

Starting URL: https://rahulshettyacademy.com/seleniumPractise/#/offers/

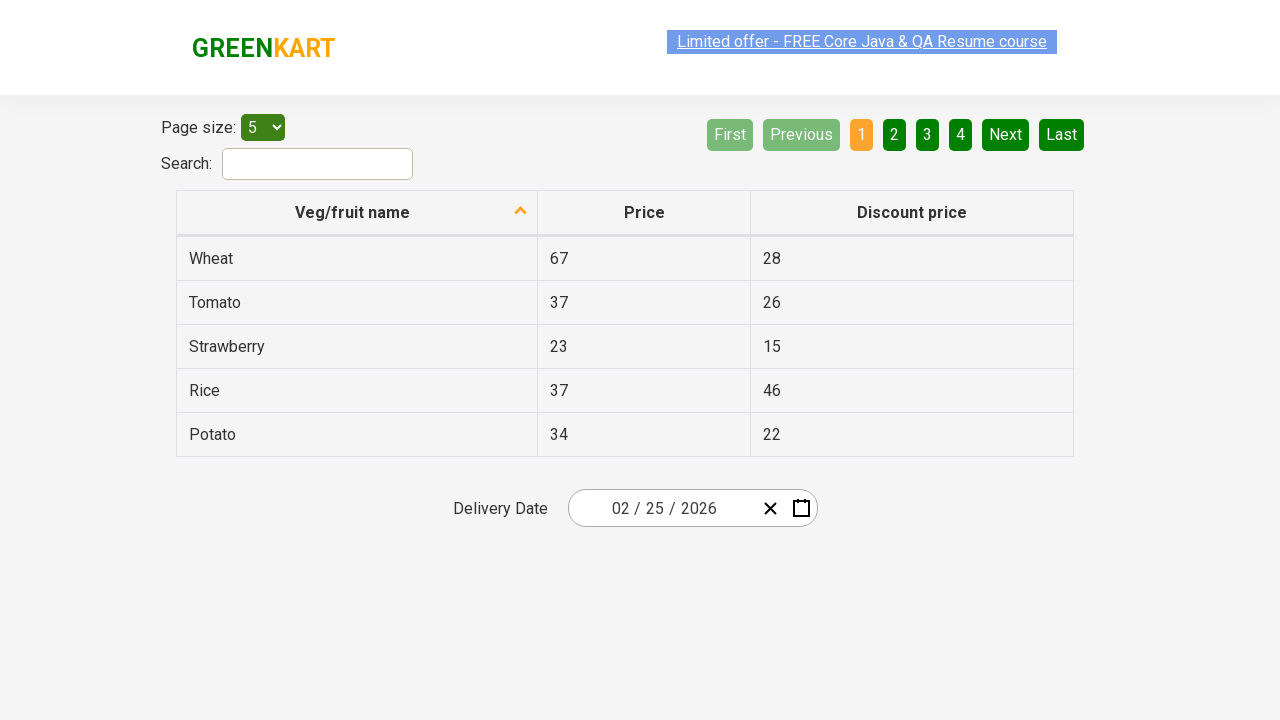

Filled search field with 'to' to filter table on #search-field
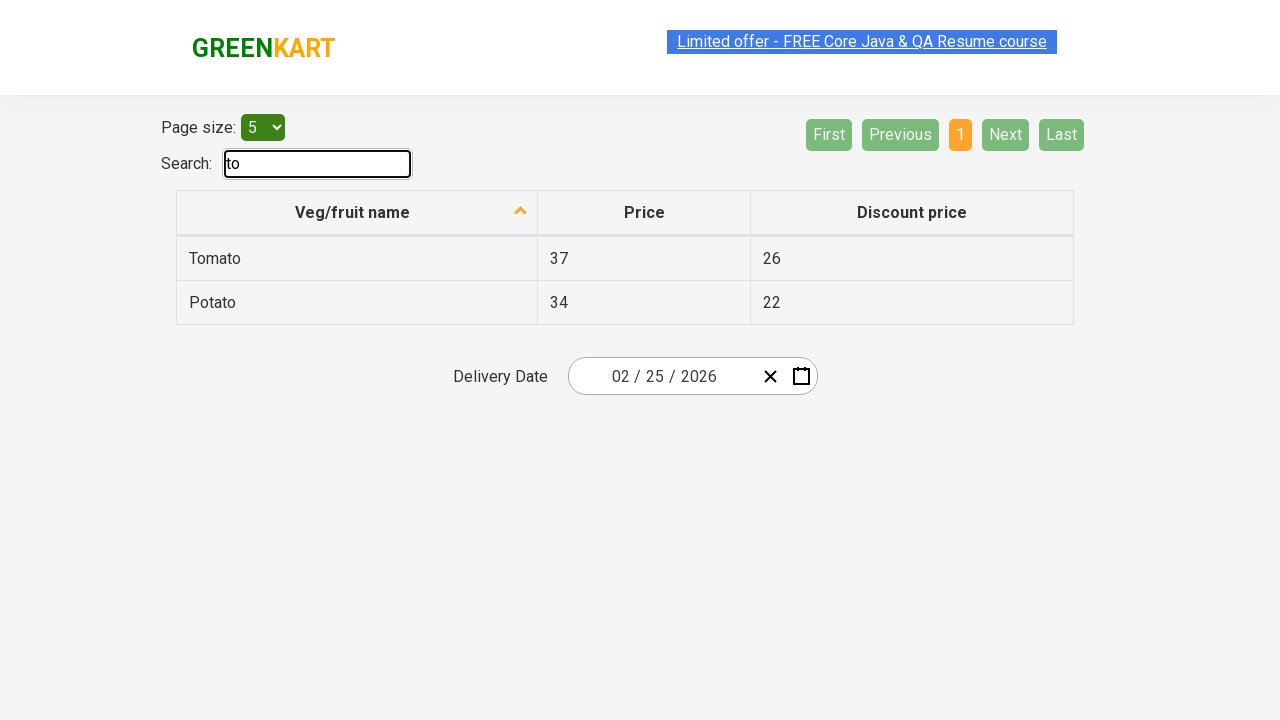

Waited for table to update after filtering
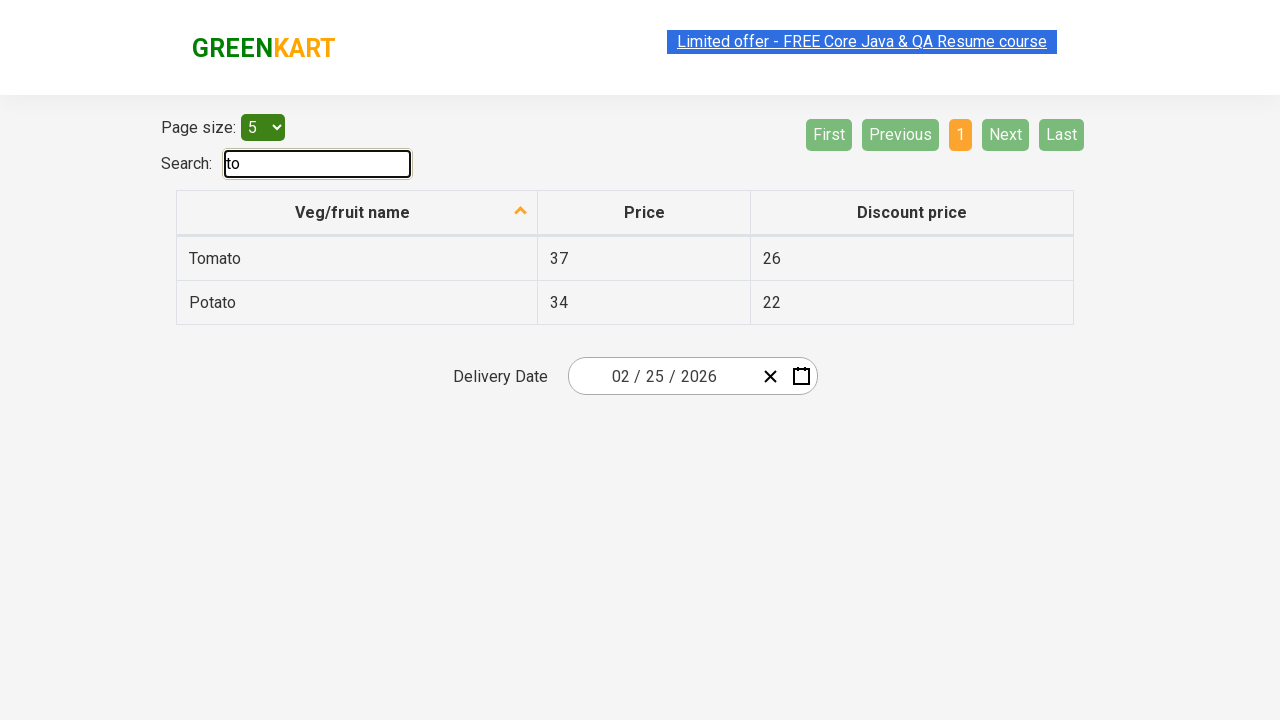

Retrieved all first column cells from filtered table
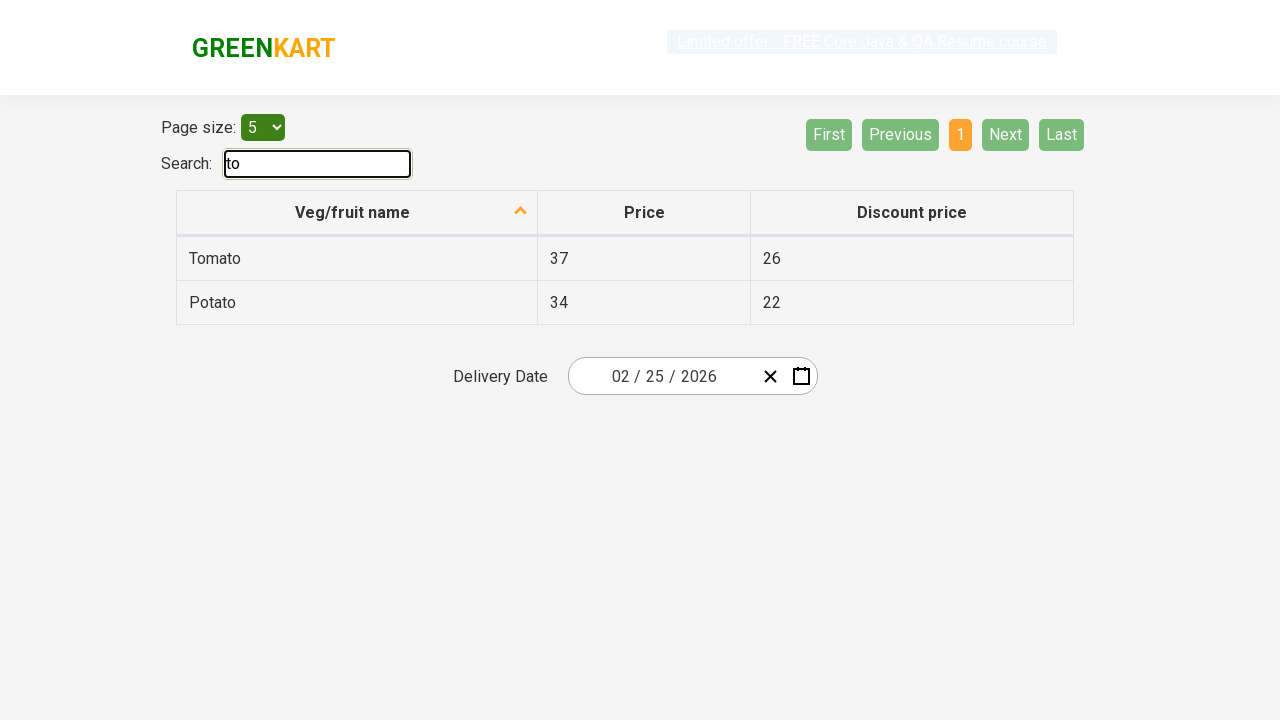

Verified cell contains filter term: 'Tomato'
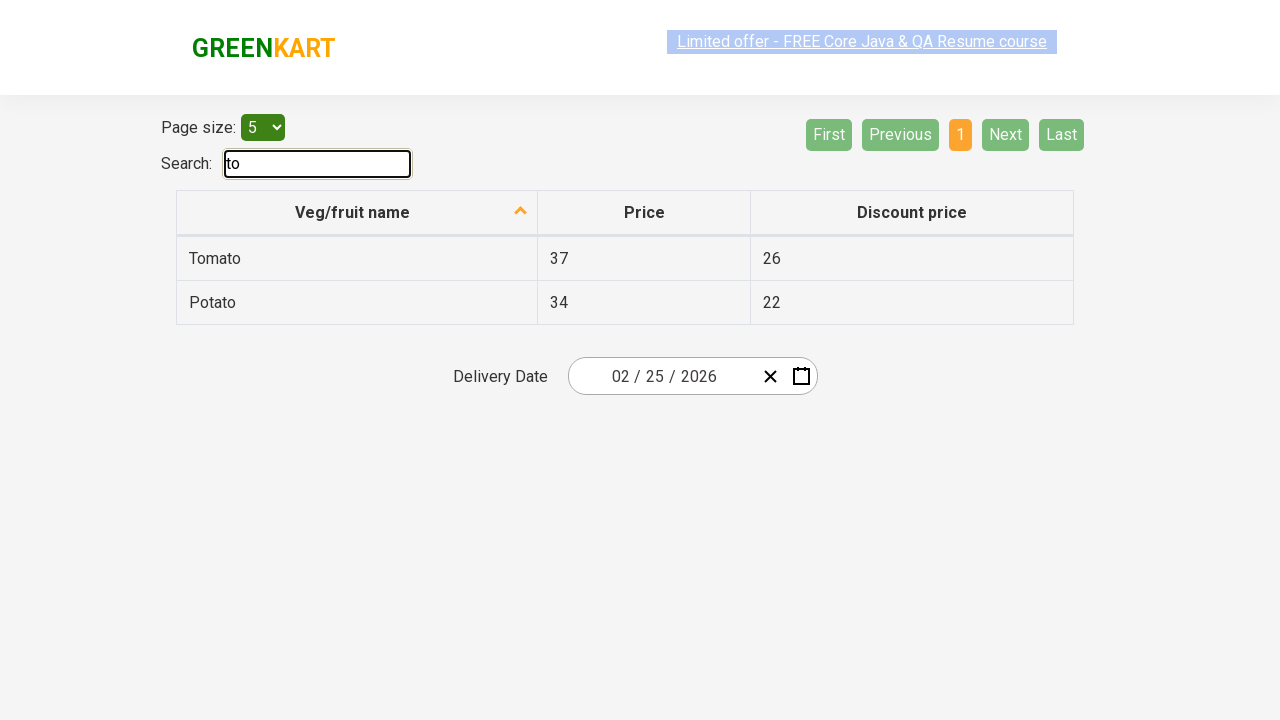

Verified cell contains filter term: 'Potato'
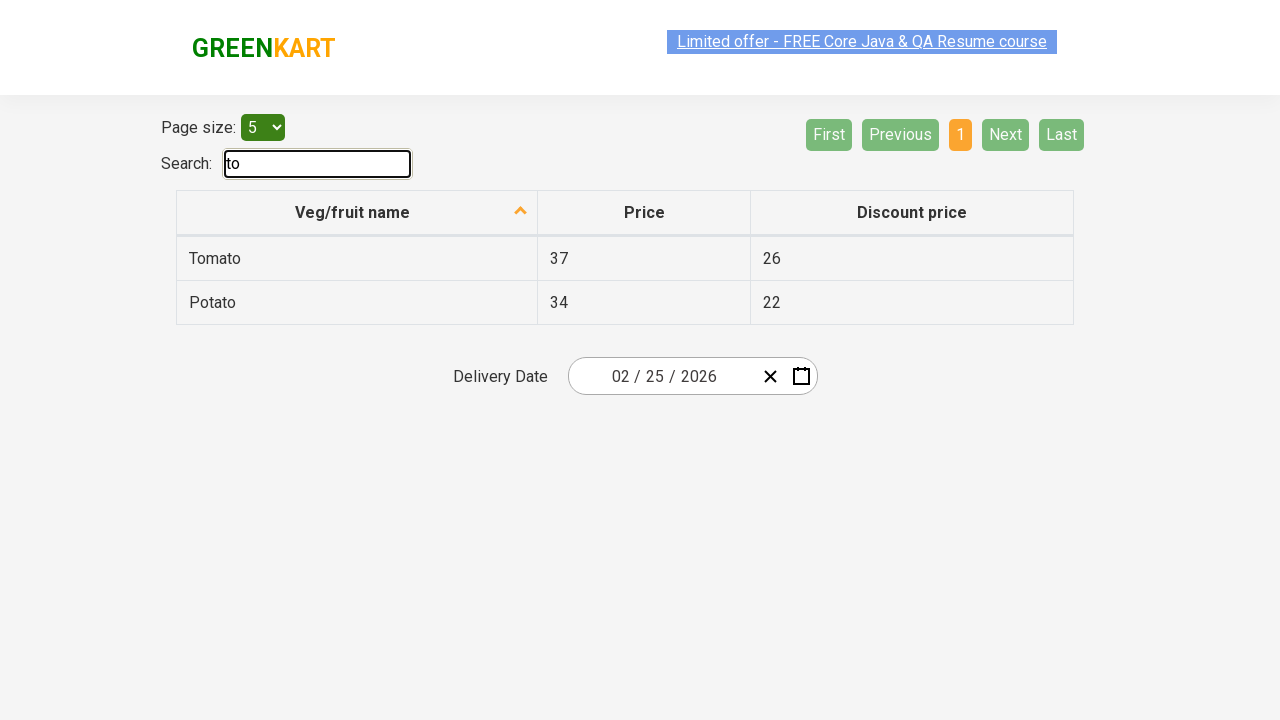

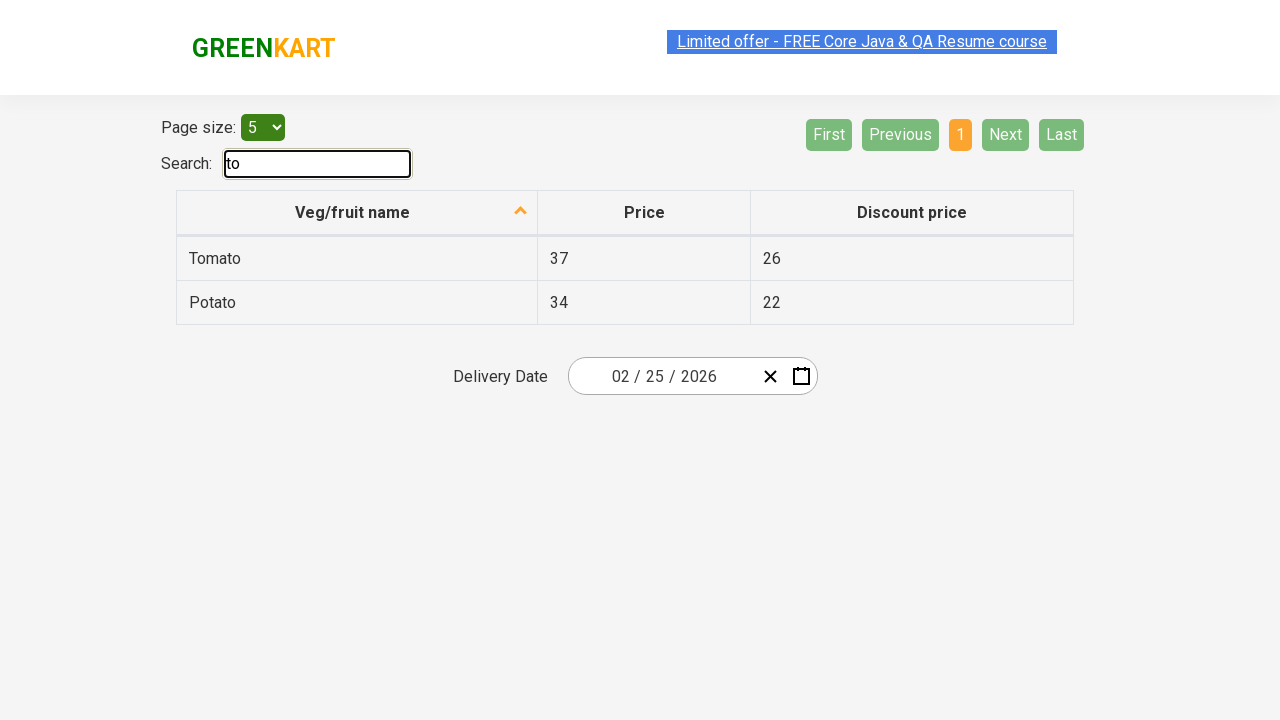